Tests dropdown functionality by navigating to the dropdown page and selecting an option from the dropdown menu

Starting URL: http://the-internet.herokuapp.com/

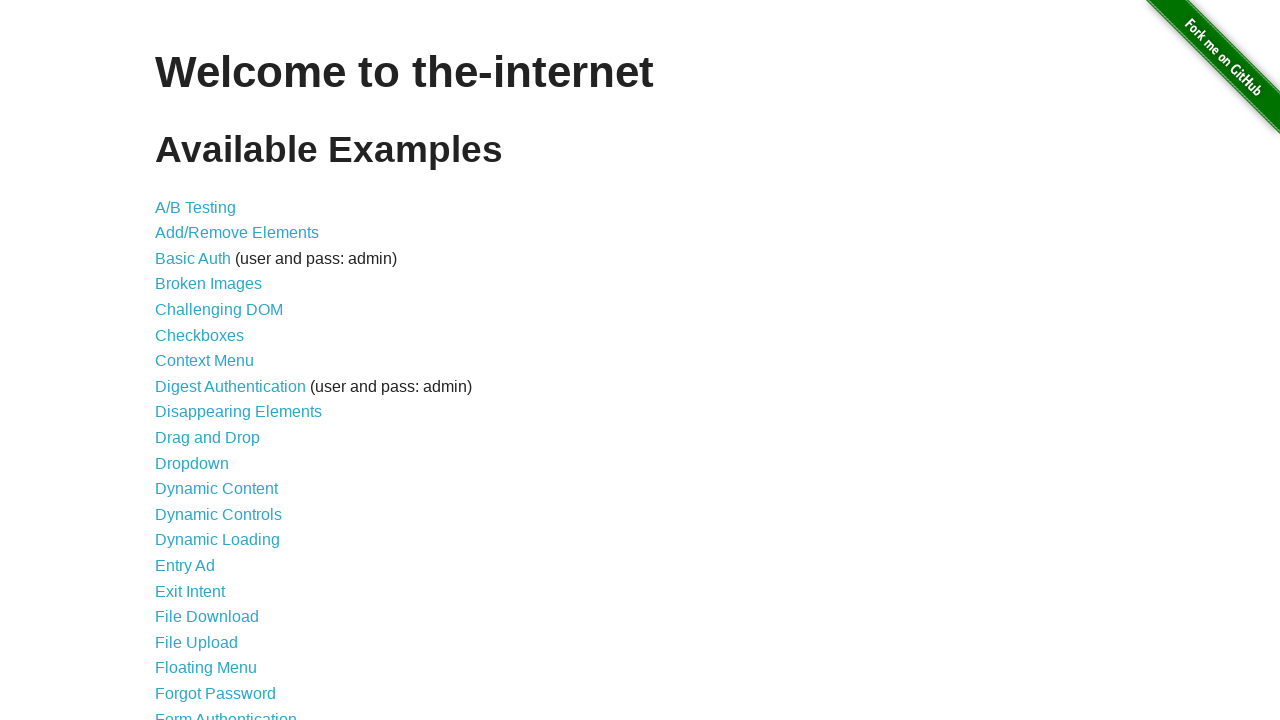

Navigated to The Internet homepage
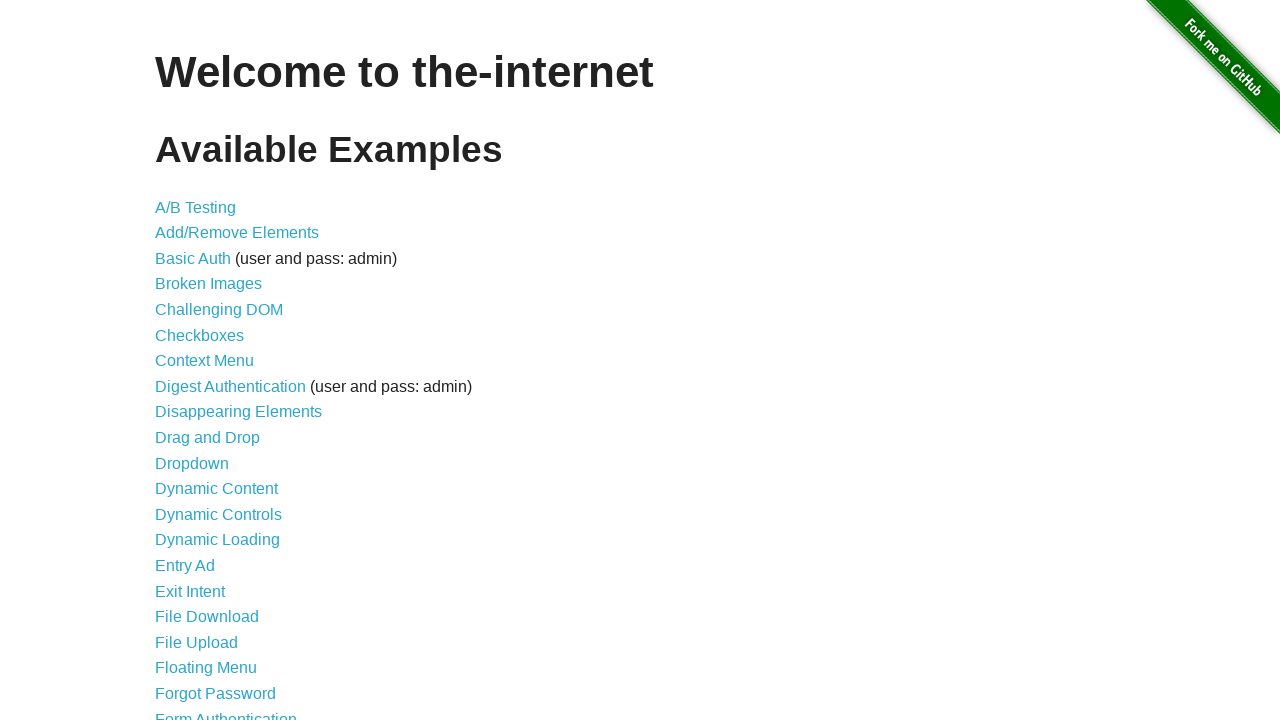

Clicked on Dropdown link to navigate to dropdown page at (192, 463) on xpath=//a[contains(text(),'Dropdown')]
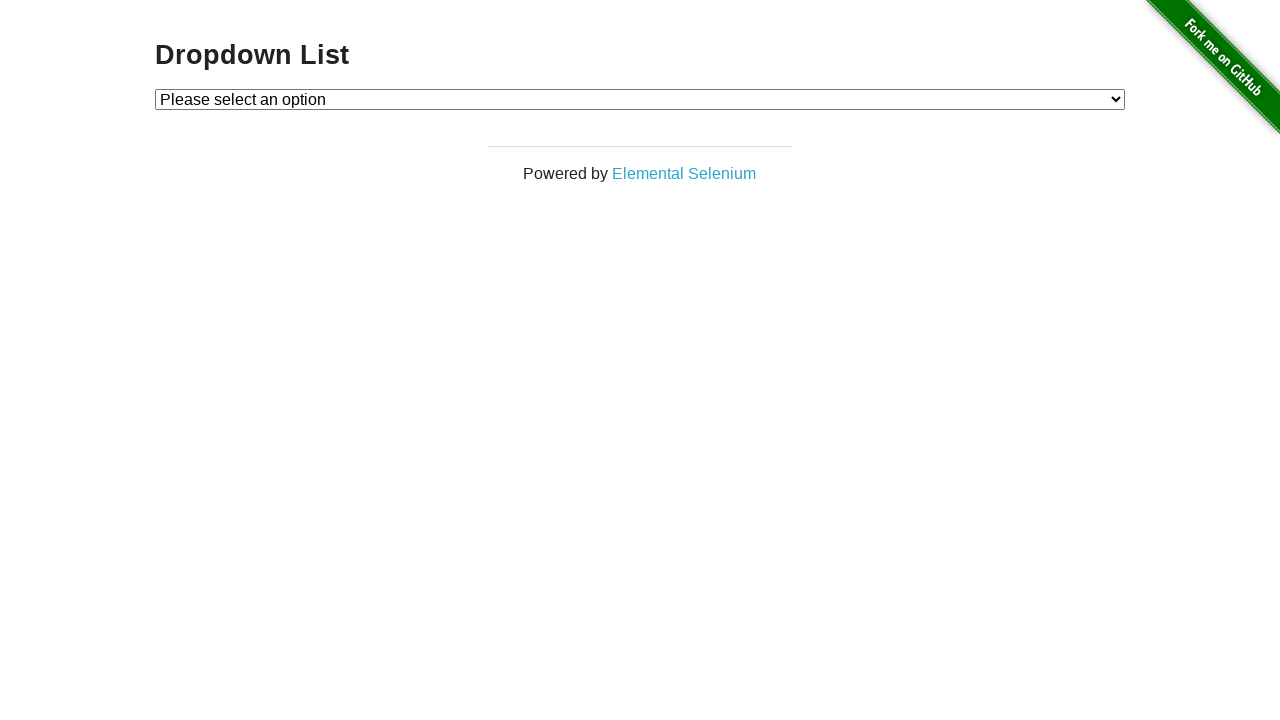

Selected Option 1 from the dropdown menu on #dropdown
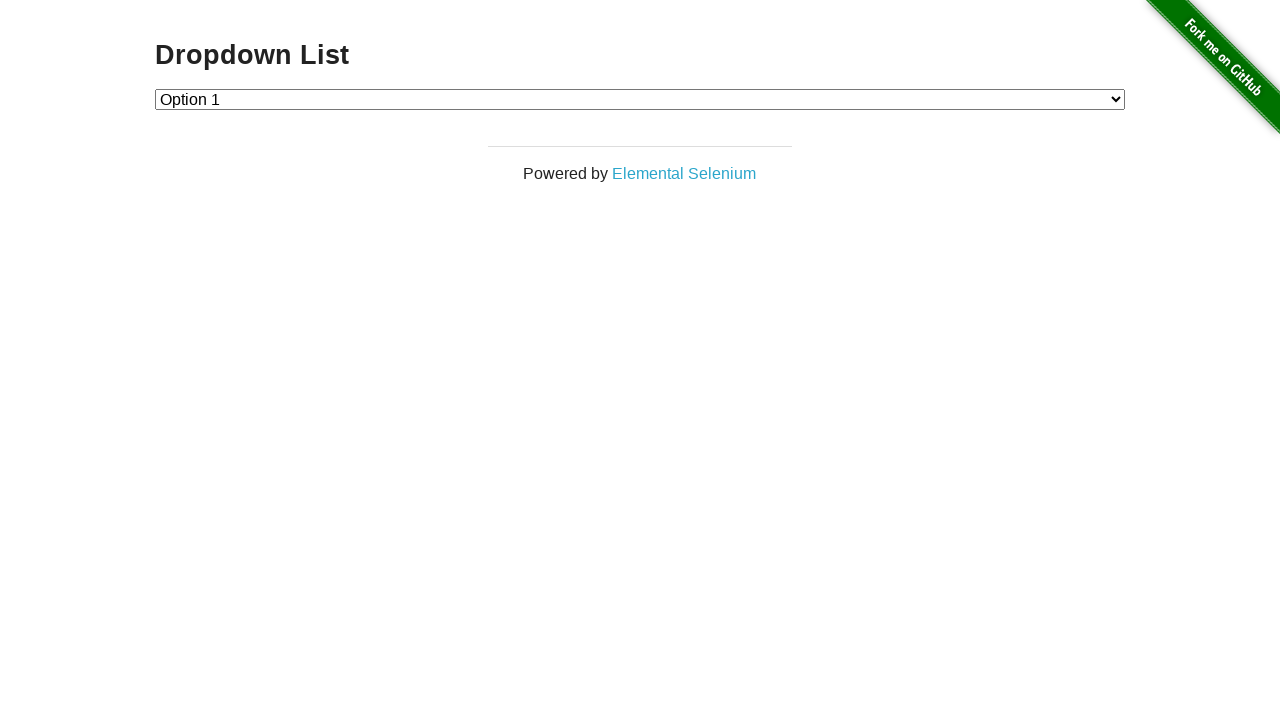

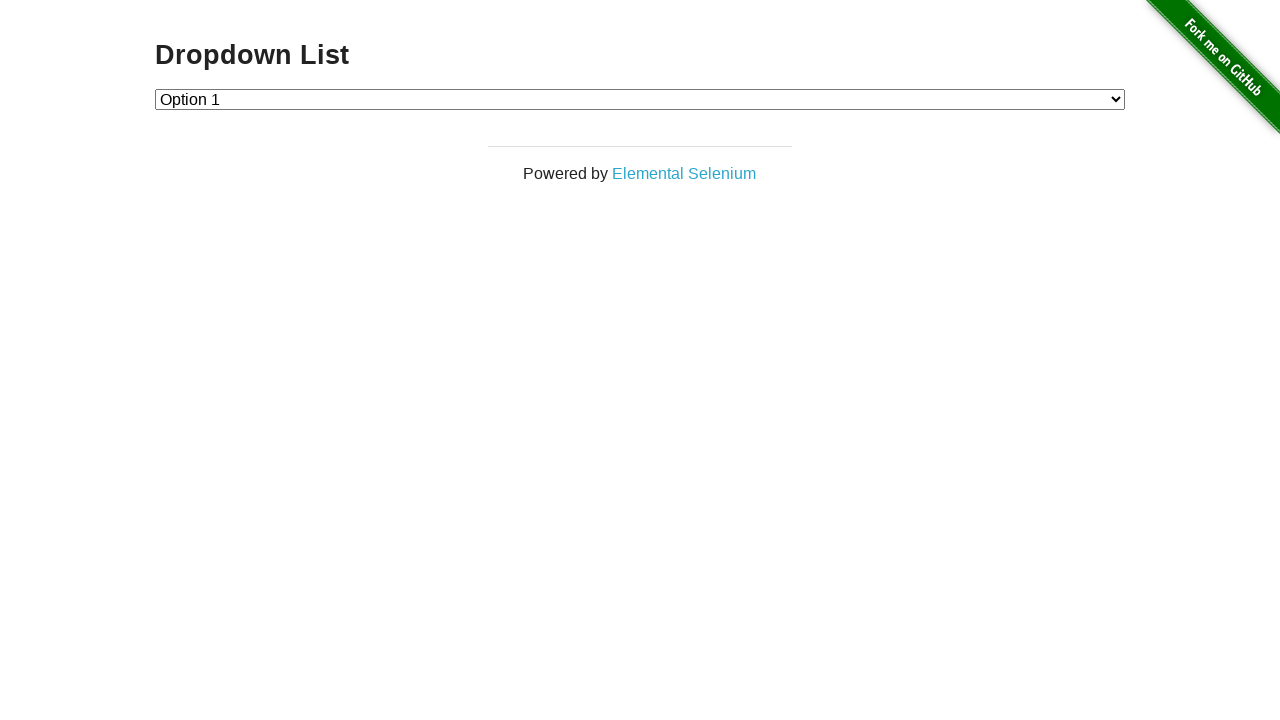